Tests radio button and checkbox interaction on a practice automation page by selecting radio buttons, verifying selection state, changing selection, and selecting/verifying checkboxes.

Starting URL: https://rahulshettyacademy.com/AutomationPractice/

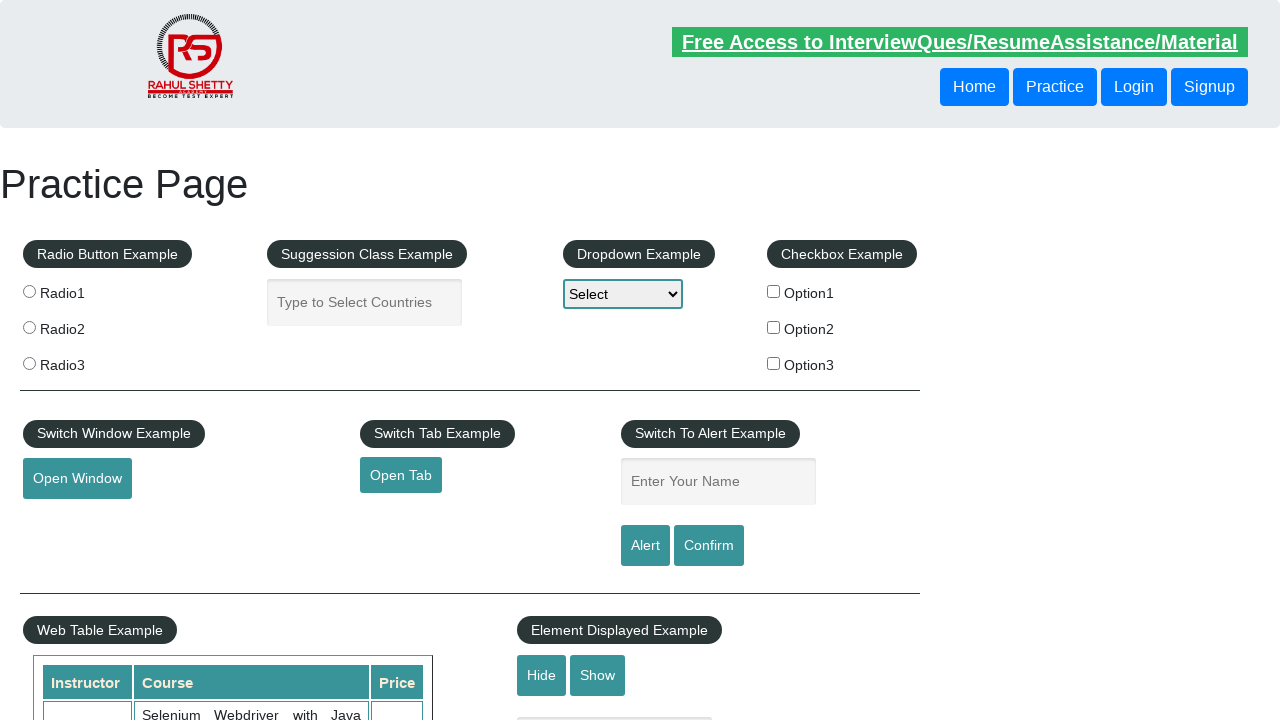

Waited for radio buttons to be present on the page
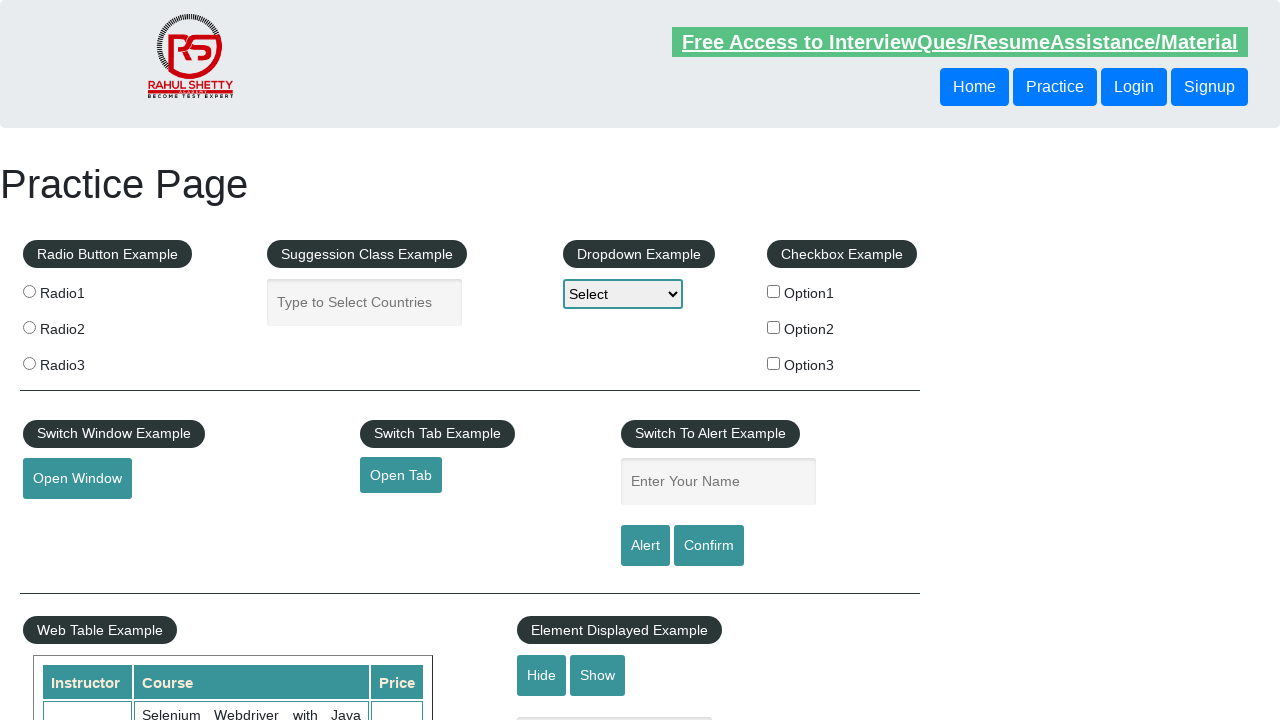

Waited for checkboxes to be present on the page
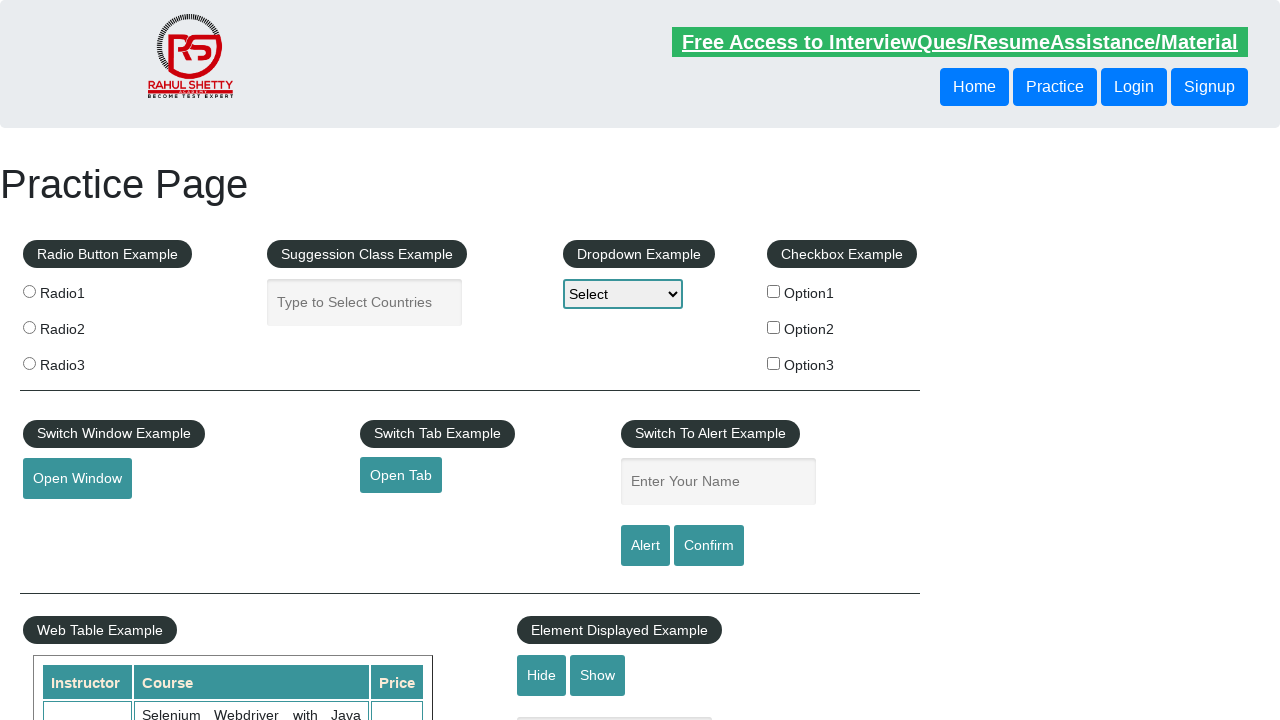

Located all radio button elements
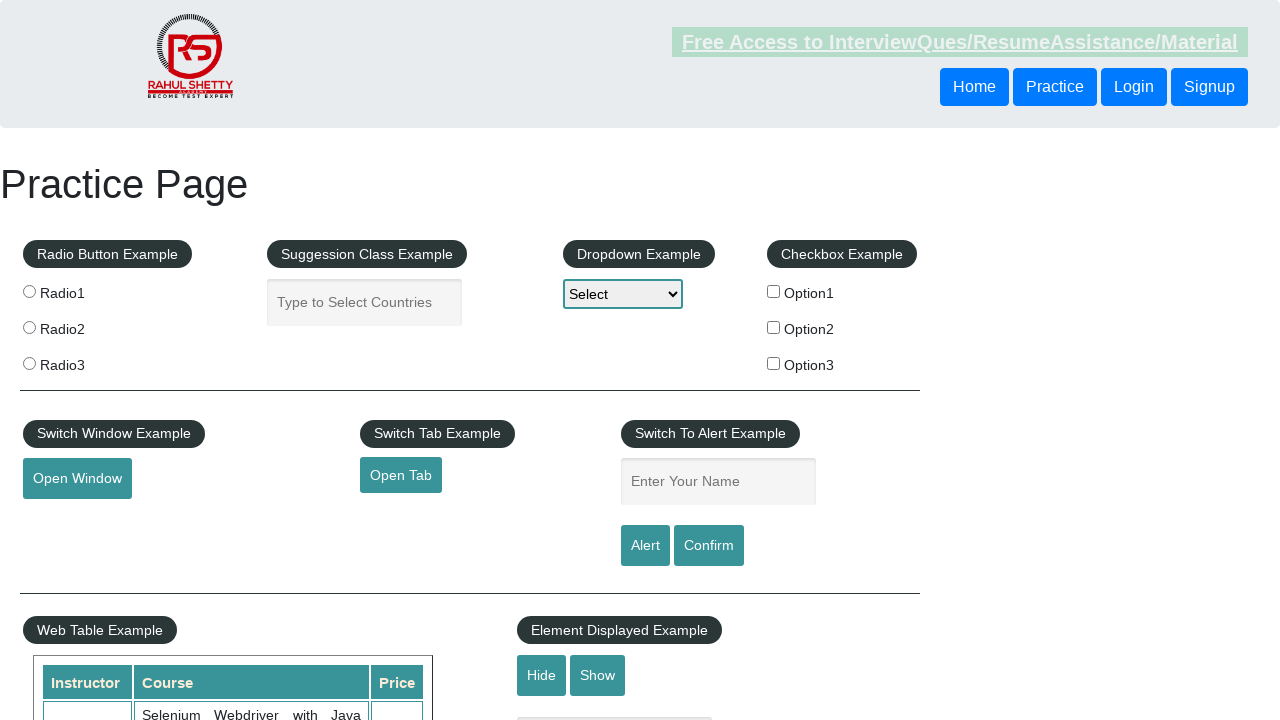

Clicked the first radio button to select it at (29, 291) on input[type='radio'] >> nth=0
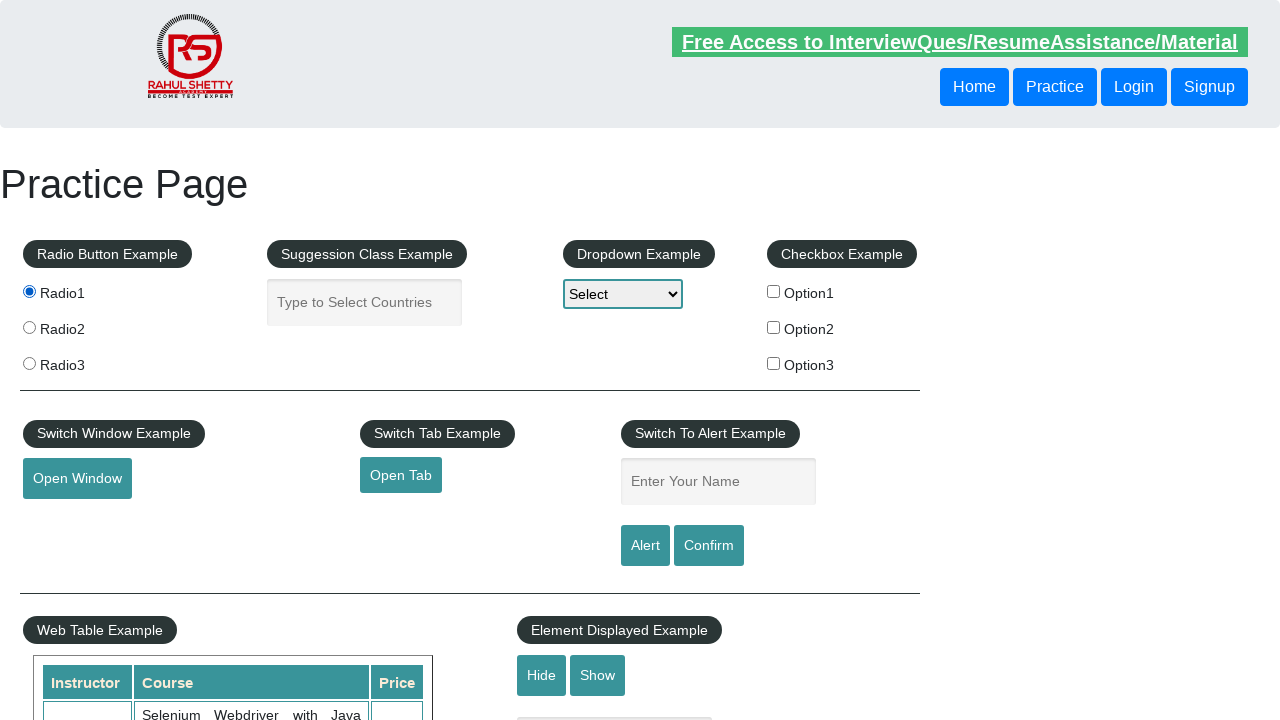

Verified that the first radio button is selected
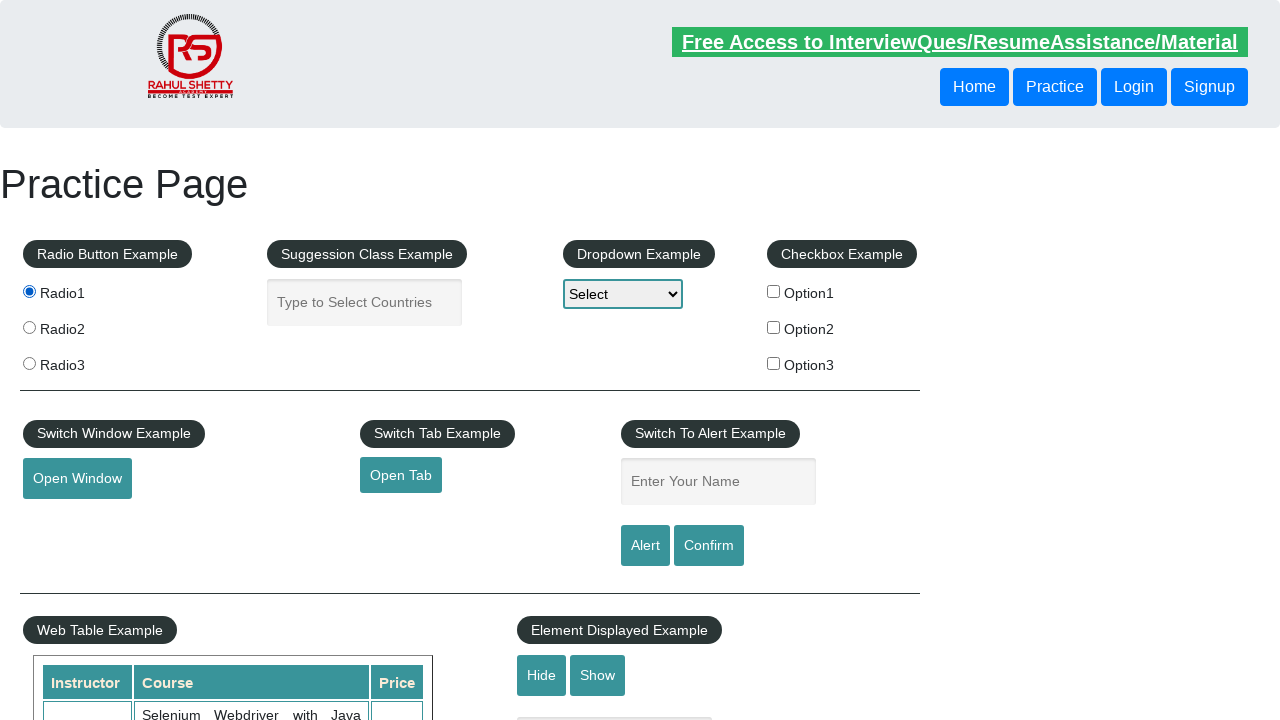

Located all checkbox elements
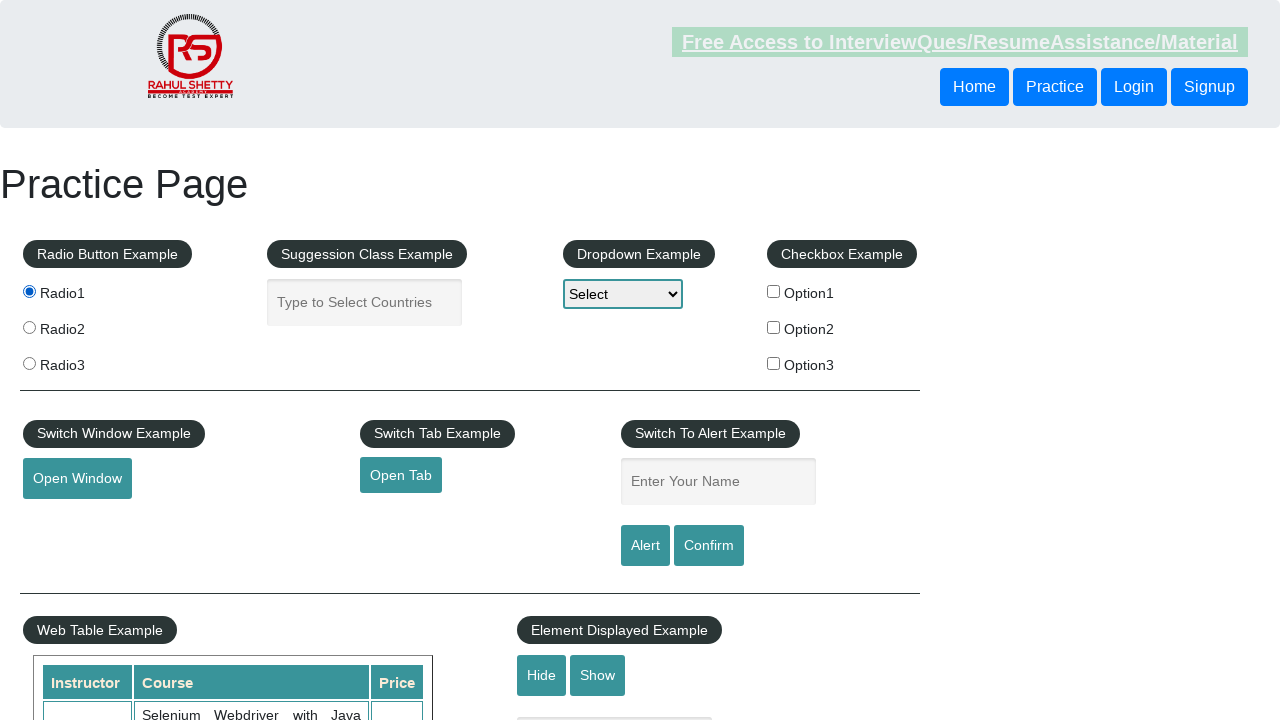

Clicked the first checkbox to select it at (774, 291) on input[type='checkbox'] >> nth=0
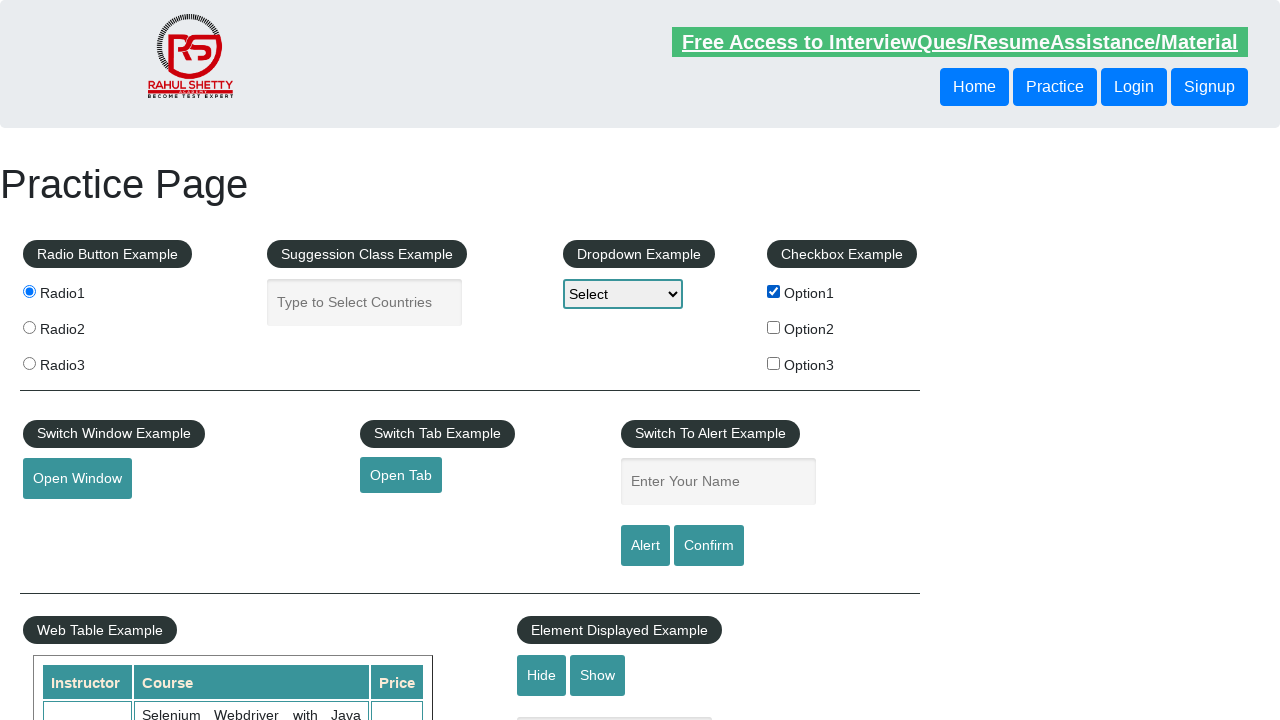

Verified that the first checkbox is checked
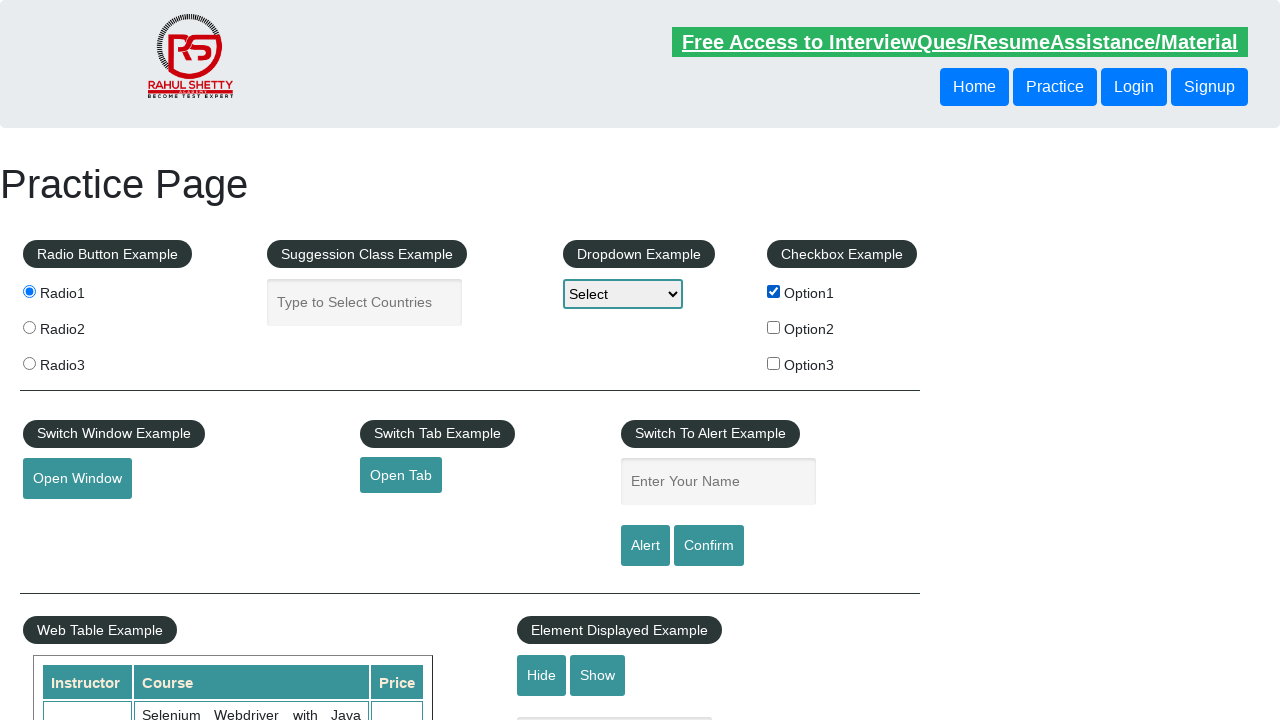

Clicked the second radio button to change selection at (29, 327) on input[type='radio'] >> nth=1
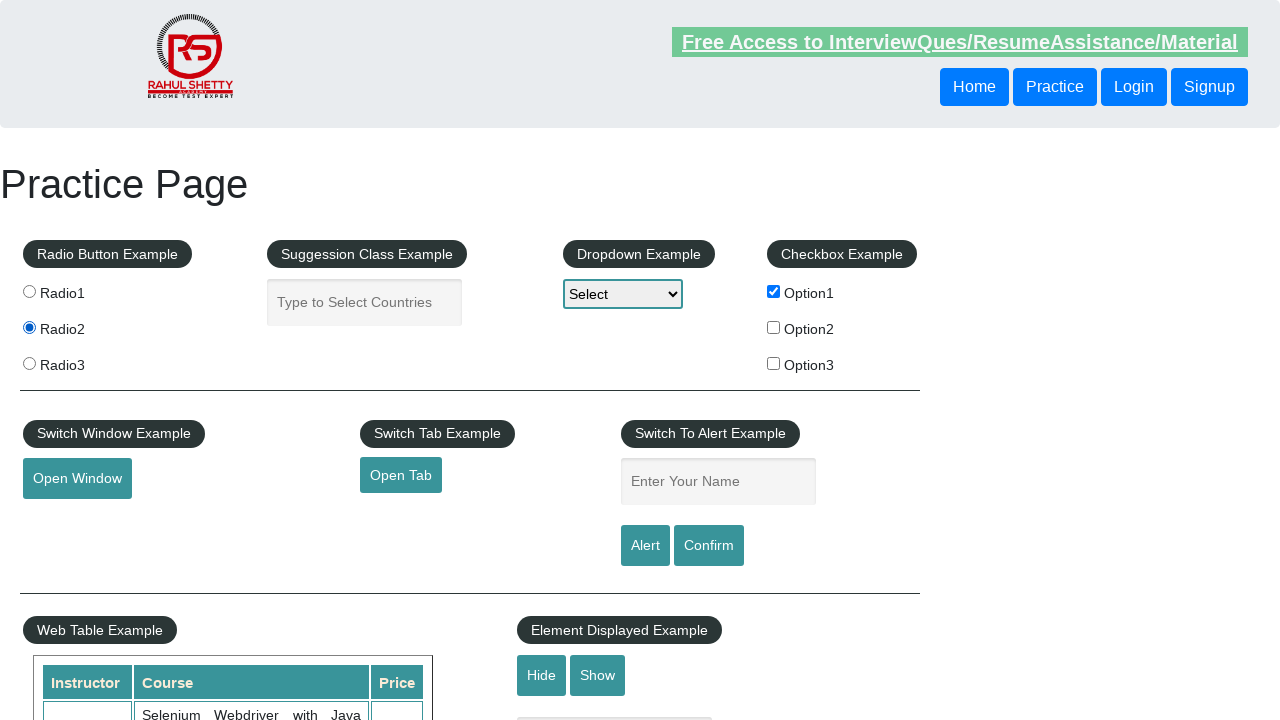

Verified that the first radio button is now deselected
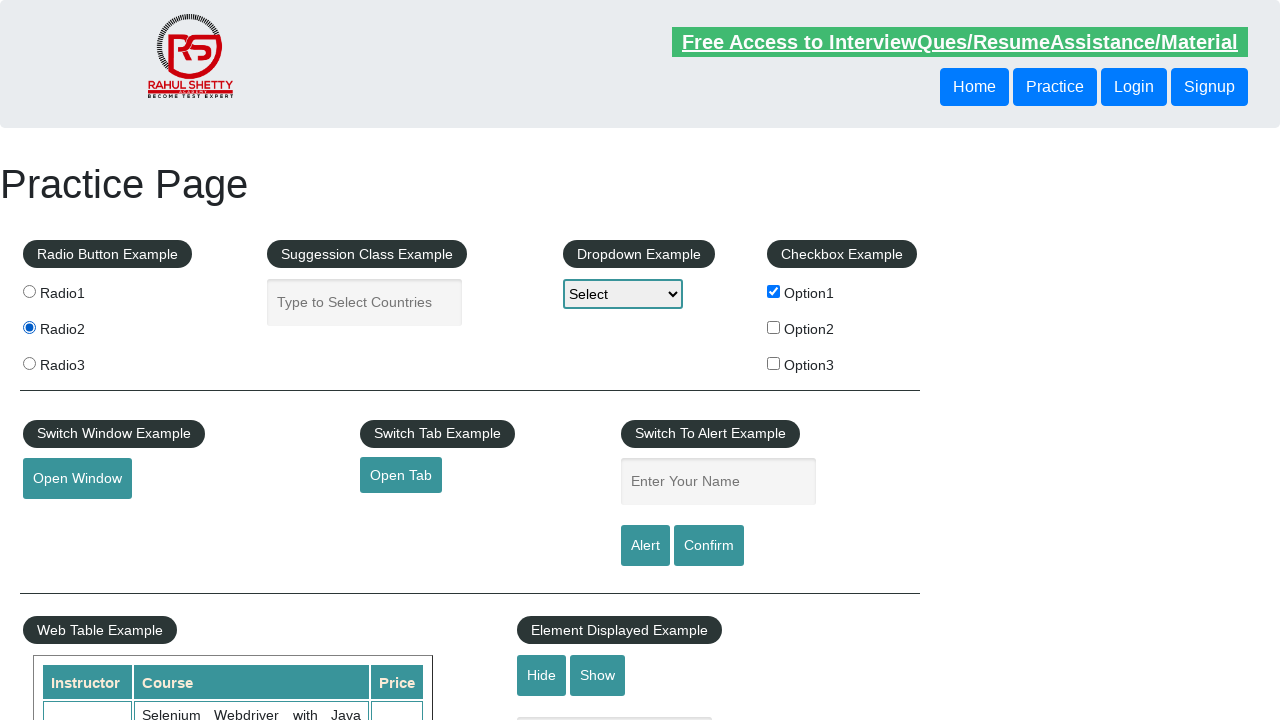

Verified that the second radio button is now selected
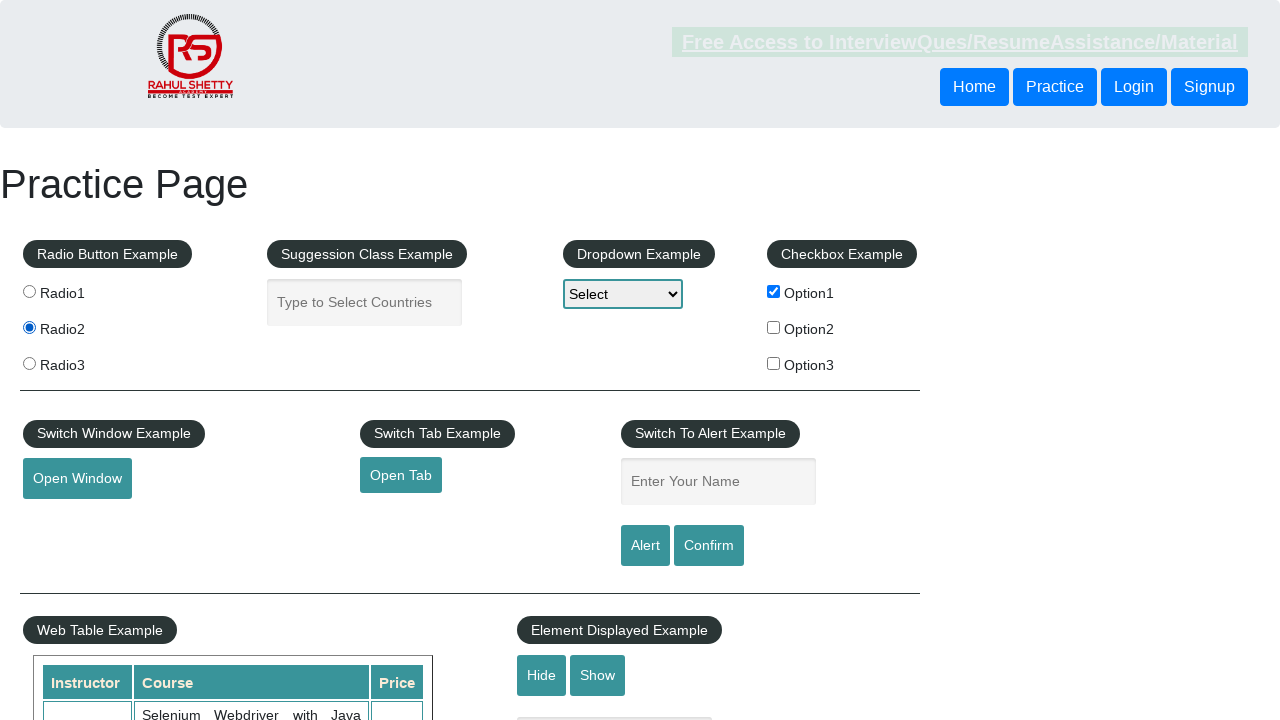

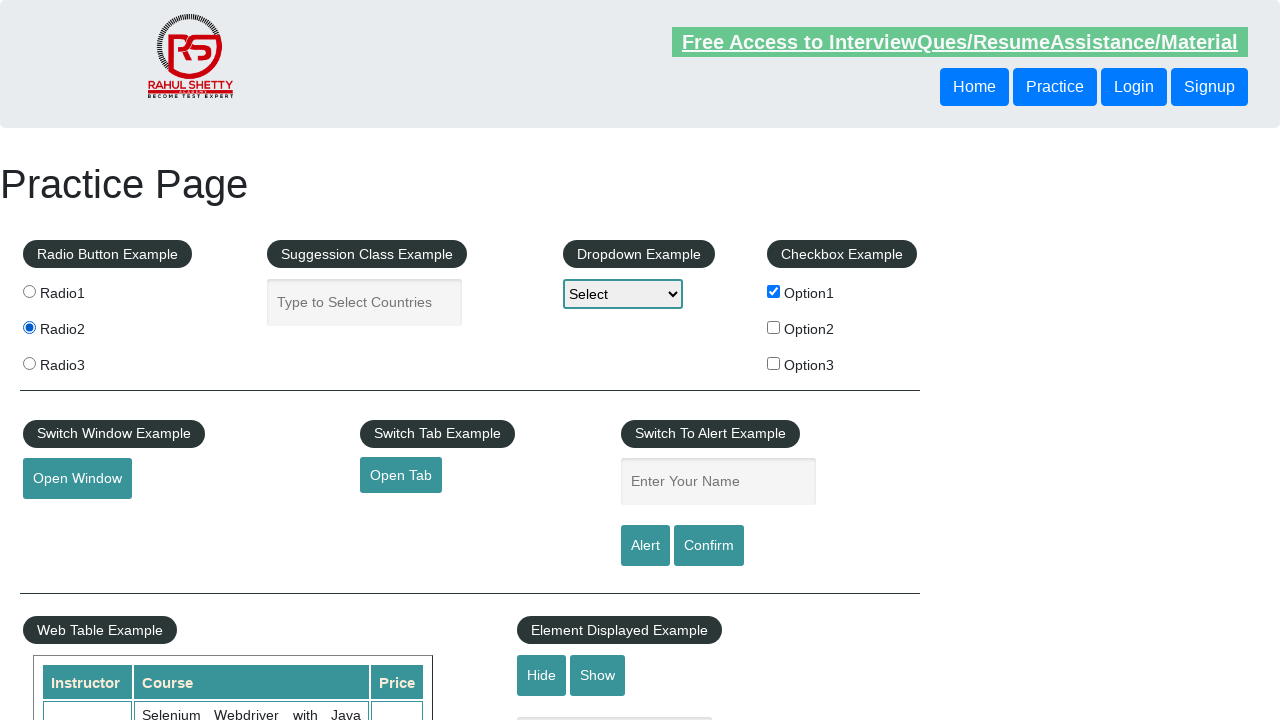